Fills out a Google Form with property information including name, description, and price fields, then submits the form

Starting URL: https://docs.google.com/forms/d/e/1FAIpQLScjdb9MllmaBgtct5jK8KluMBW64MRGgQCkrX08yc2mX3Vy3Q/viewform

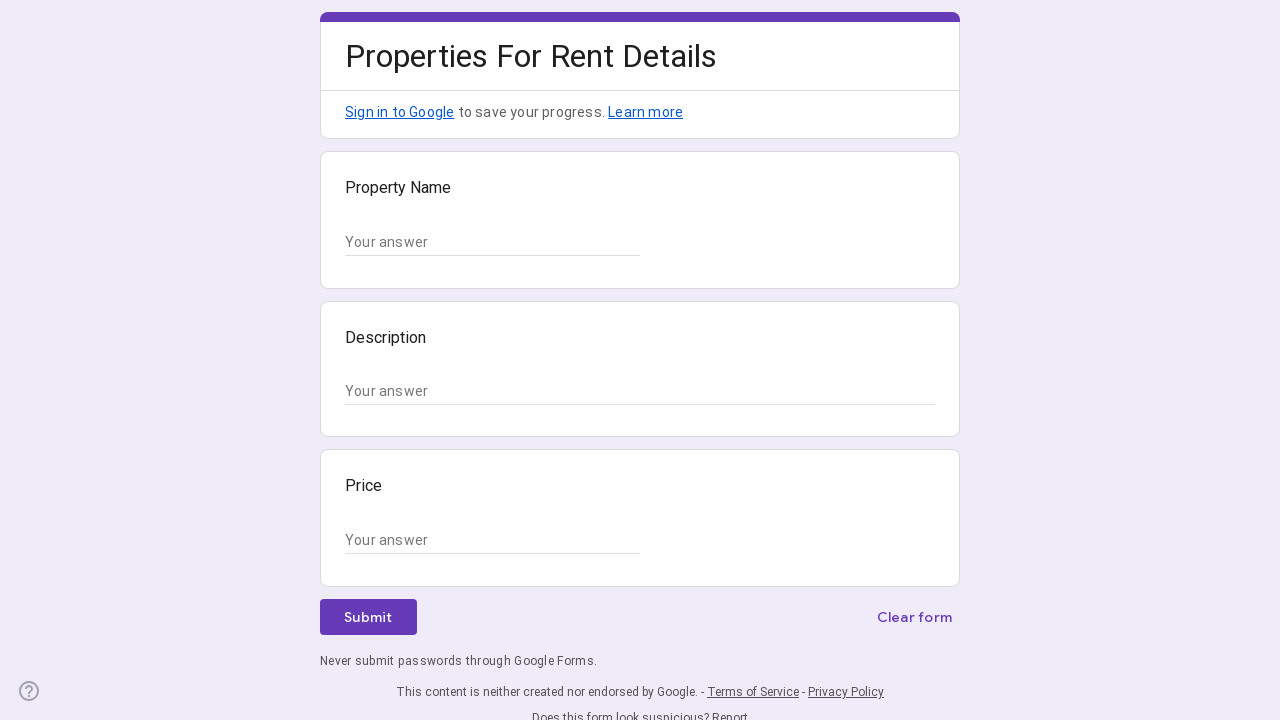

Google Form loaded and property name field is visible
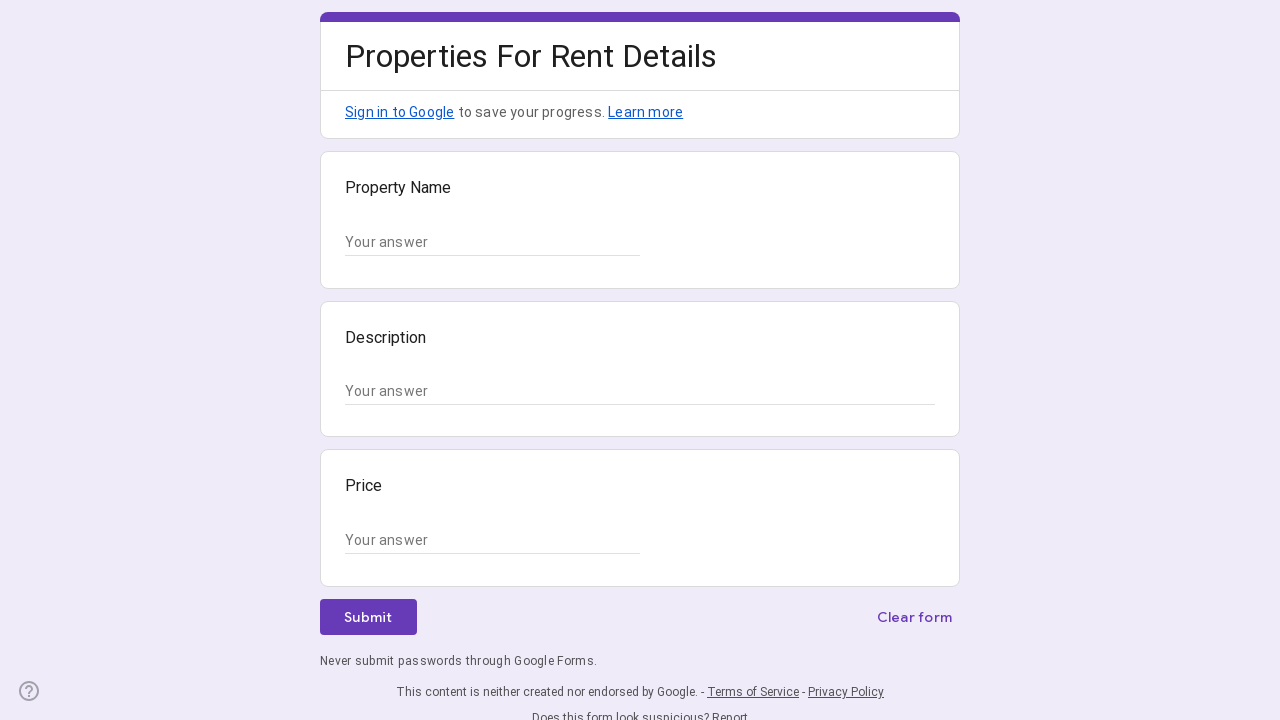

Filled property name field with 'Sunset Villa' on //*[@id="mG61Hd"]/div[2]/div/div[2]/div[1]/div/div/div[2]/div/div[1]/div/div[1]/
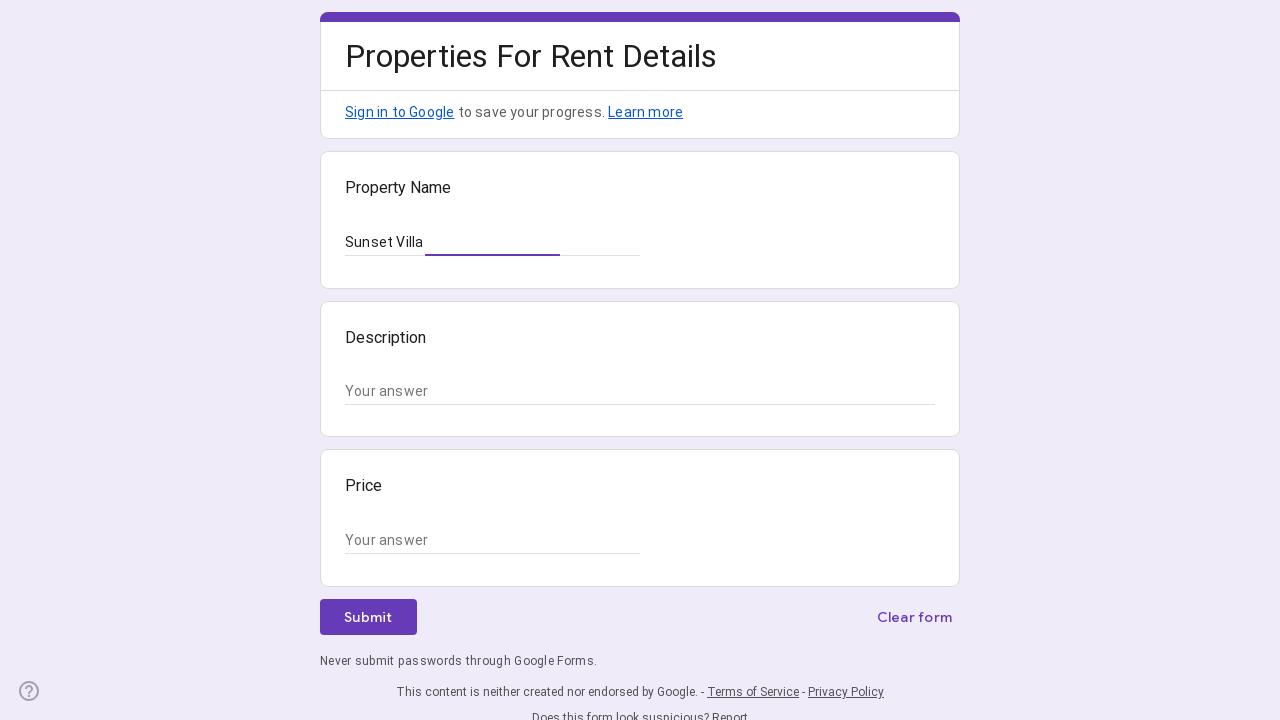

Filled description field with 'Beautiful 3-bedroom villa with ocean view' on //*[@id="mG61Hd"]/div[2]/div/div[2]/div[2]/div/div/div[2]/div/div[1]/div[2]/text
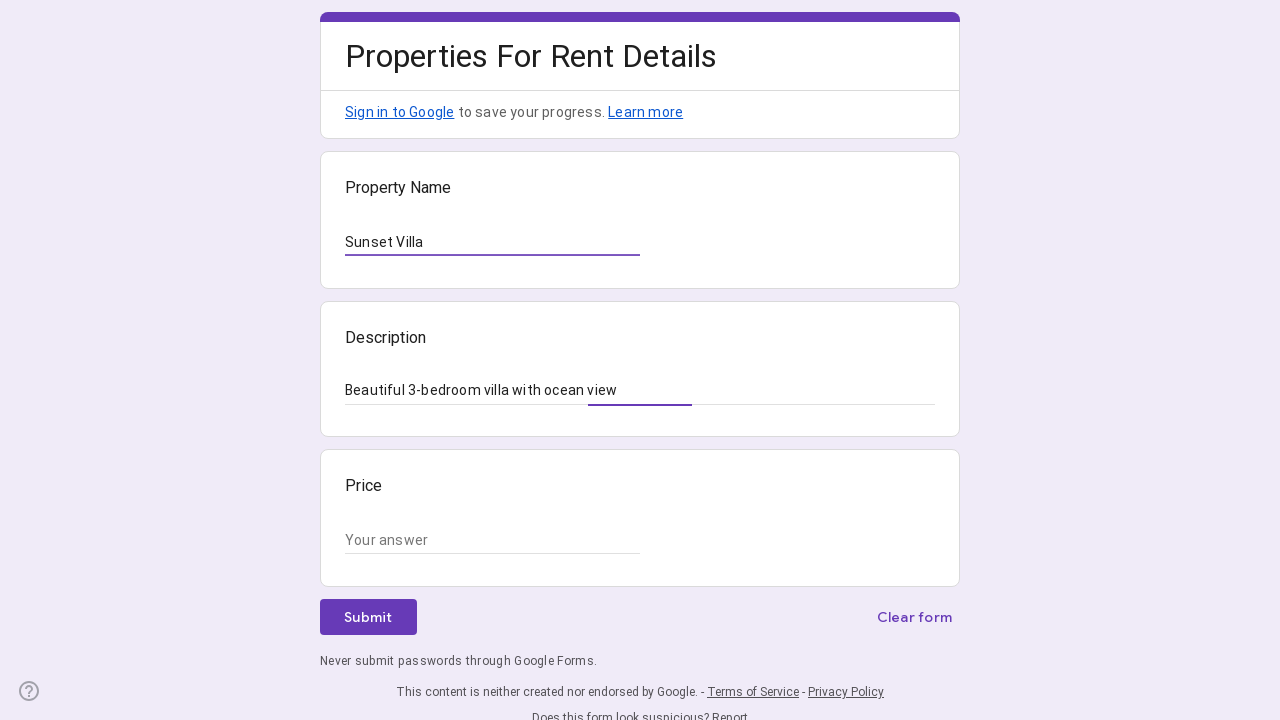

Filled price field with '4500' on //*[@id="mG61Hd"]/div[2]/div/div[2]/div[3]/div/div/div[2]/div/div[1]/div/div[1]/
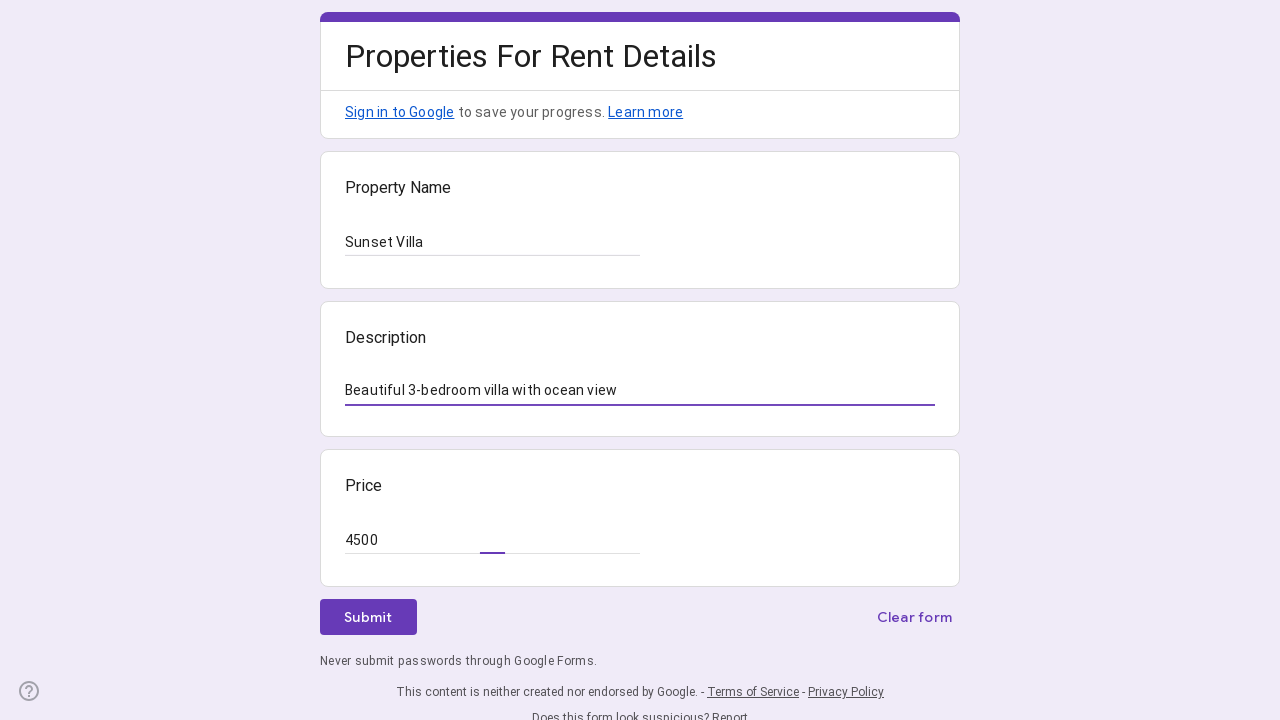

Clicked submit button to submit the form at (368, 617) on xpath=//*[@id="mG61Hd"]/div[2]/div/div[3]/div[1]/div[1]/div/span/span
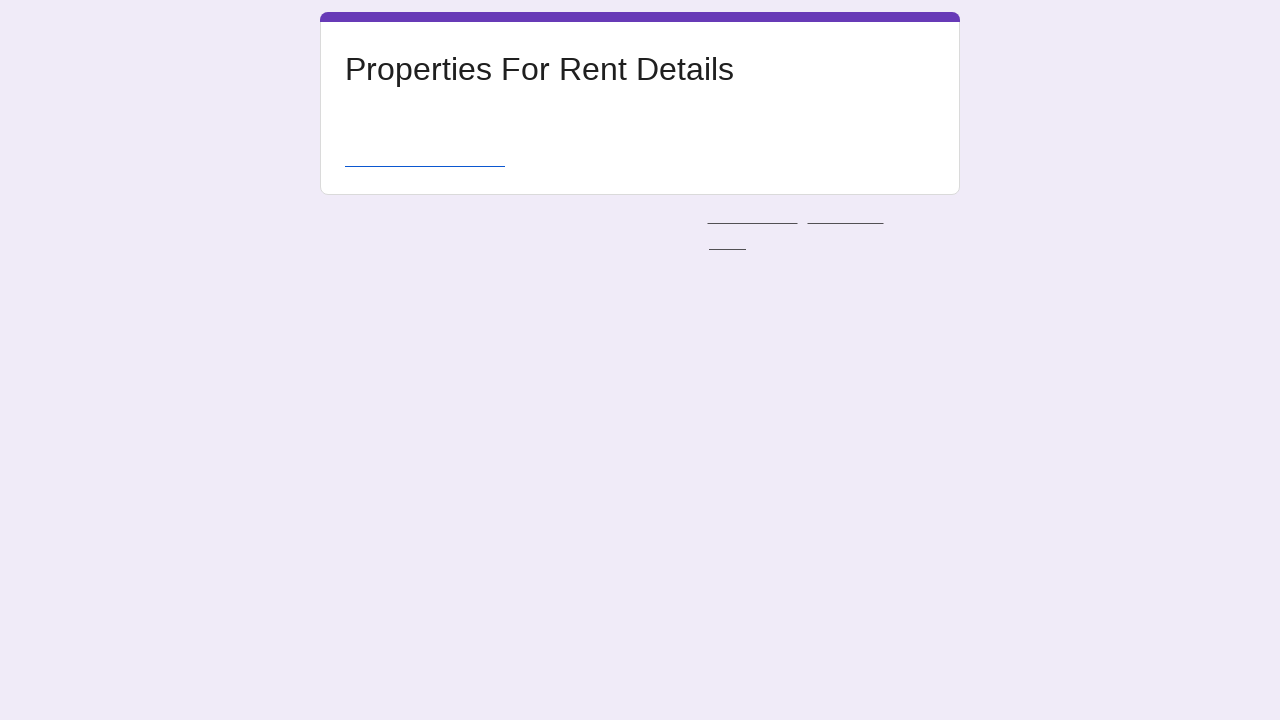

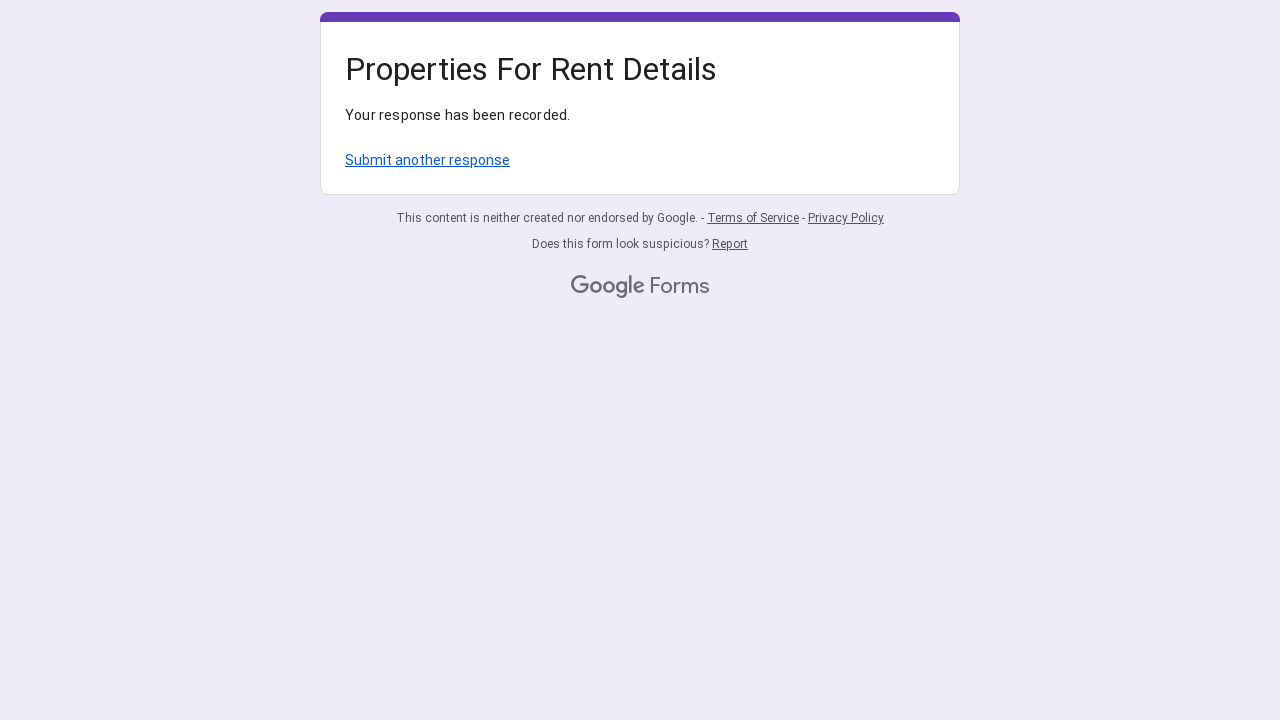